Tests marking all todo items as completed using the toggle all checkbox

Starting URL: https://demo.playwright.dev/todomvc

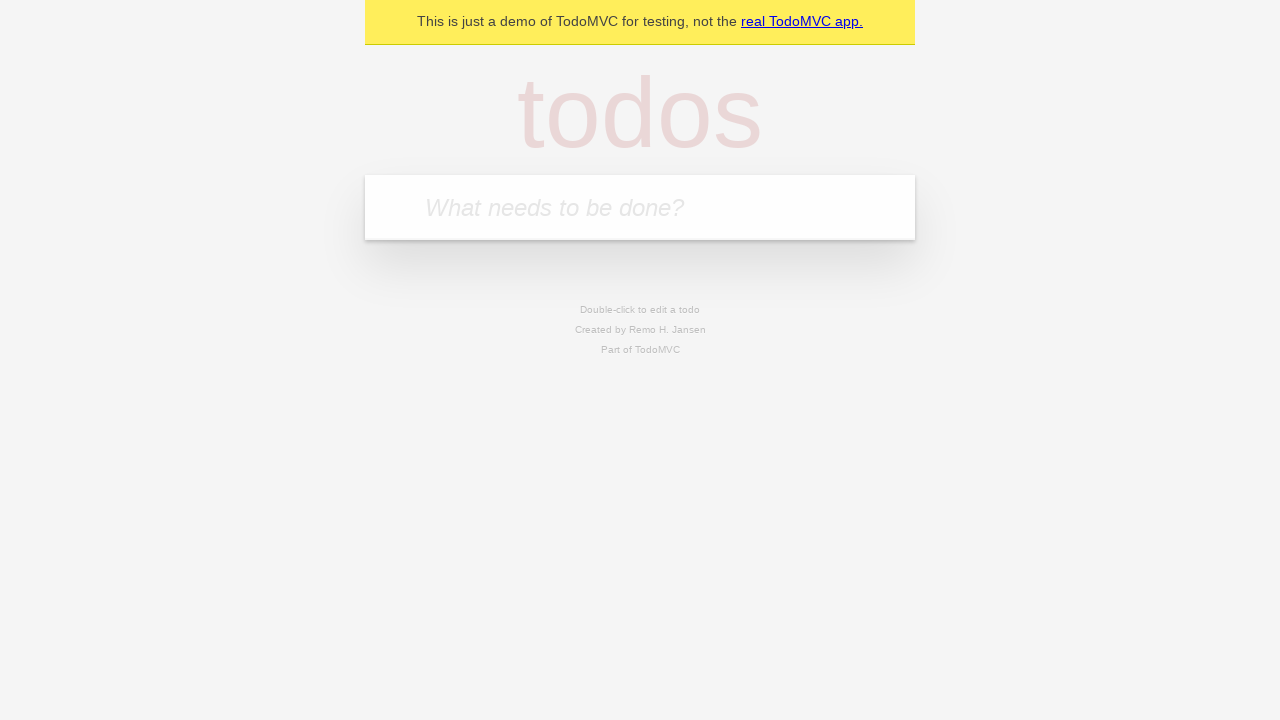

Filled todo input with 'buy some cheese' on internal:attr=[placeholder="What needs to be done?"i]
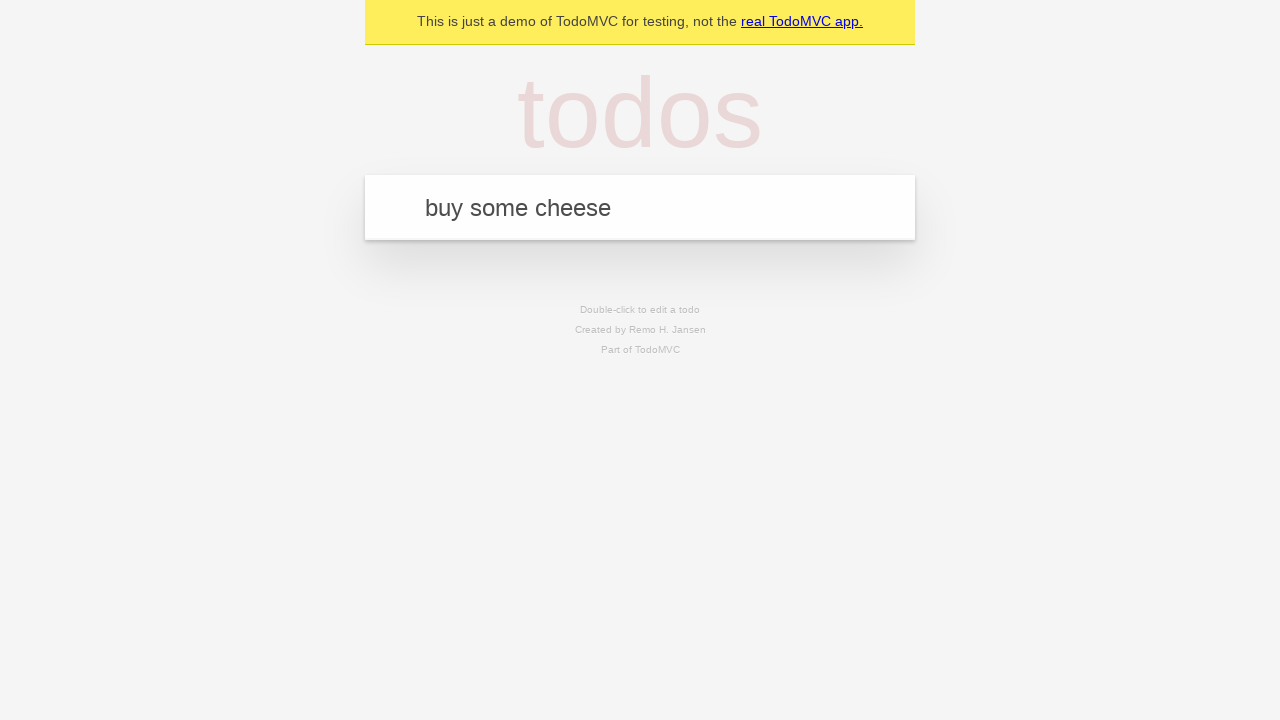

Pressed Enter to add first todo item on internal:attr=[placeholder="What needs to be done?"i]
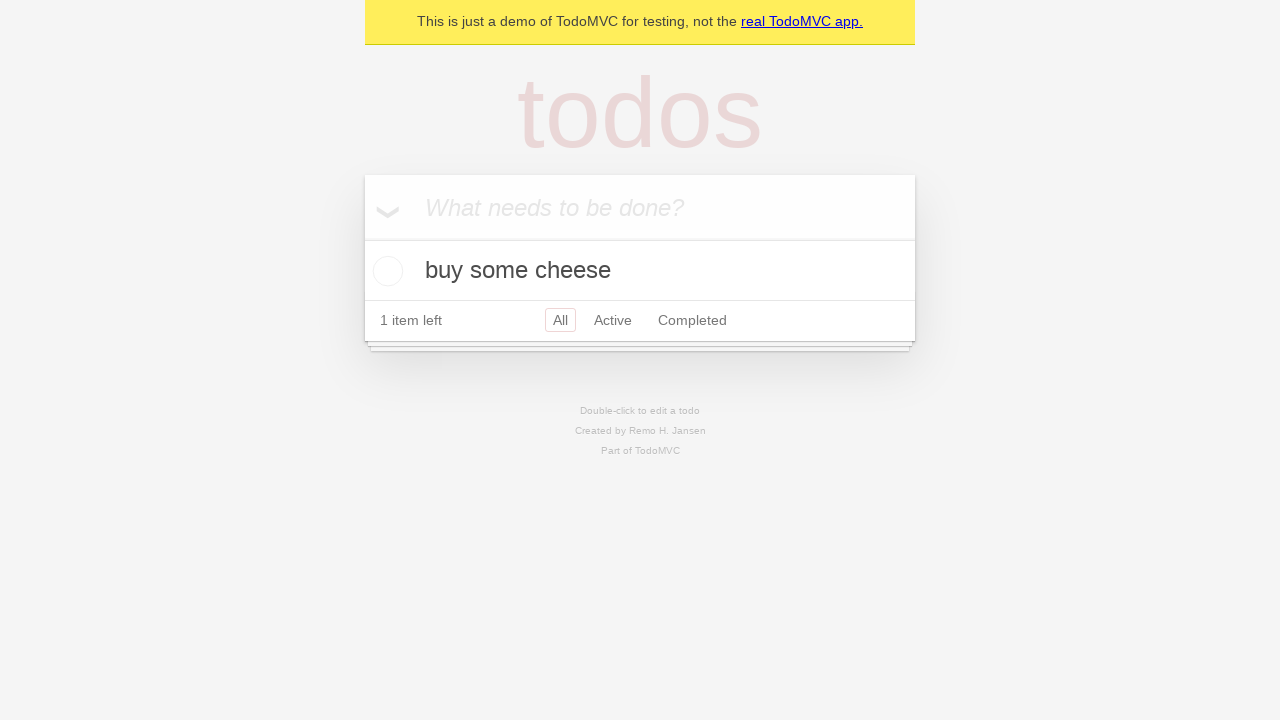

Filled todo input with 'feed the cat' on internal:attr=[placeholder="What needs to be done?"i]
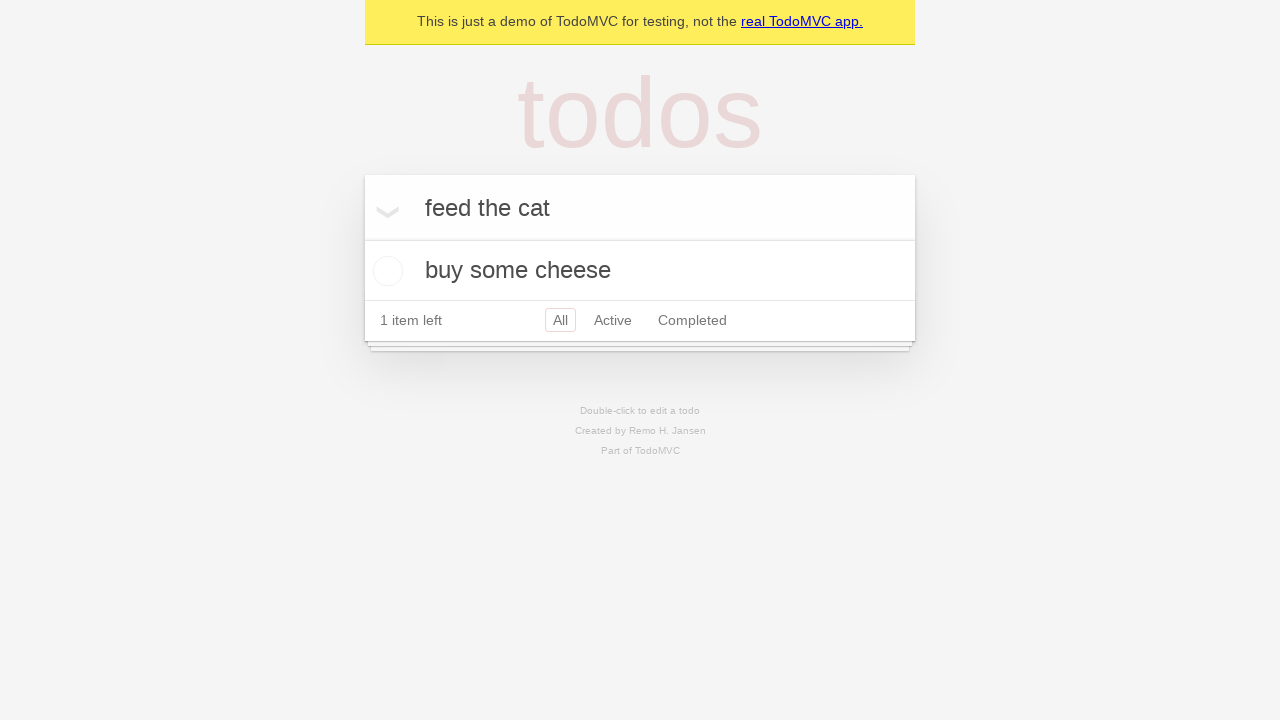

Pressed Enter to add second todo item on internal:attr=[placeholder="What needs to be done?"i]
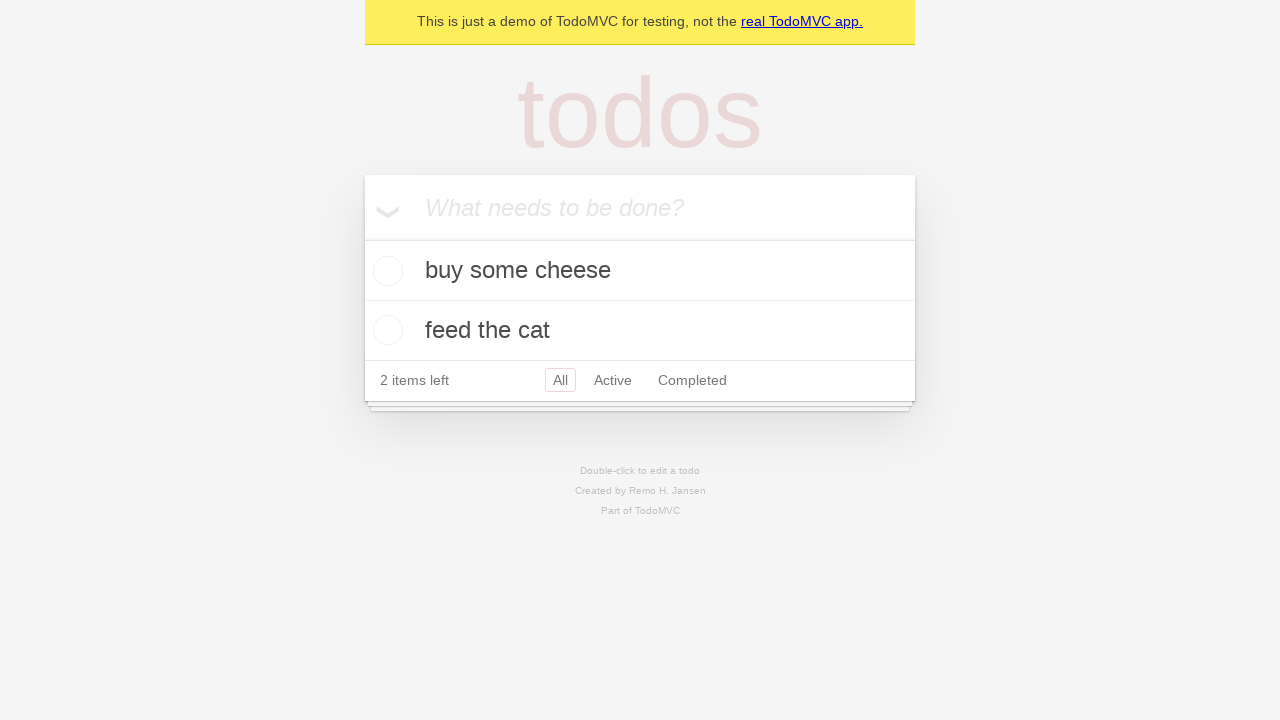

Filled todo input with 'book a doctors appointment' on internal:attr=[placeholder="What needs to be done?"i]
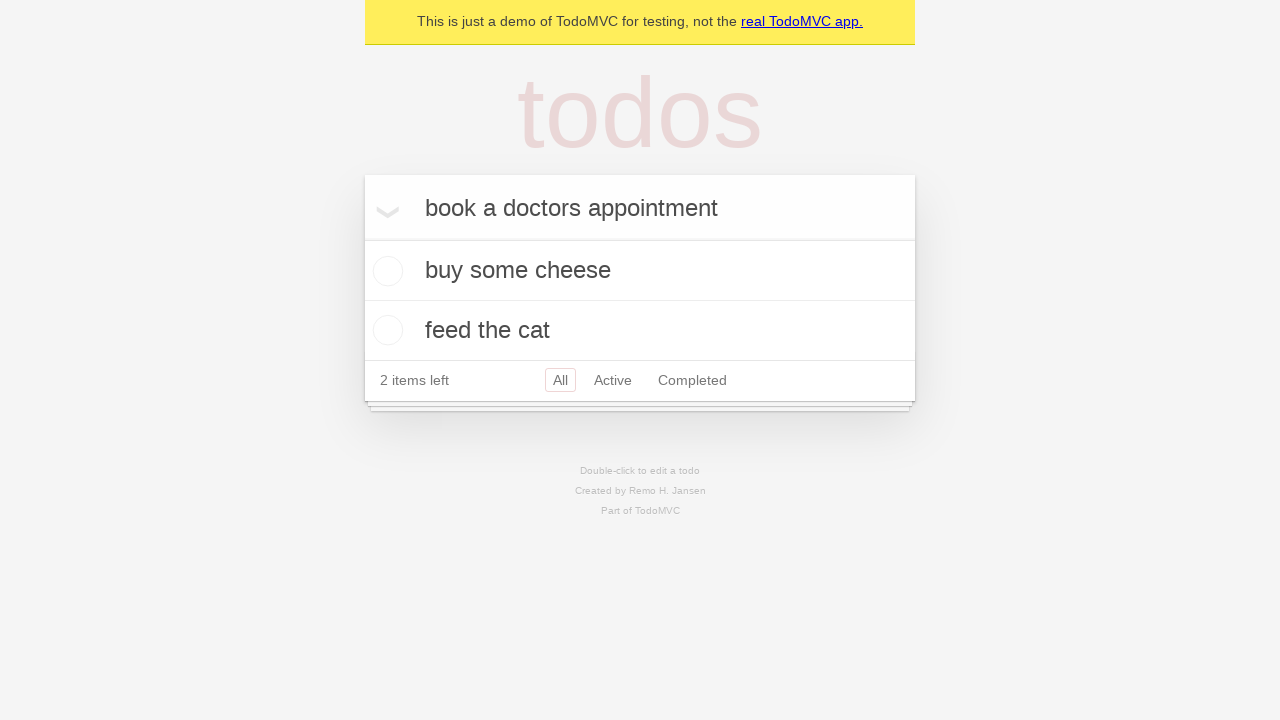

Pressed Enter to add third todo item on internal:attr=[placeholder="What needs to be done?"i]
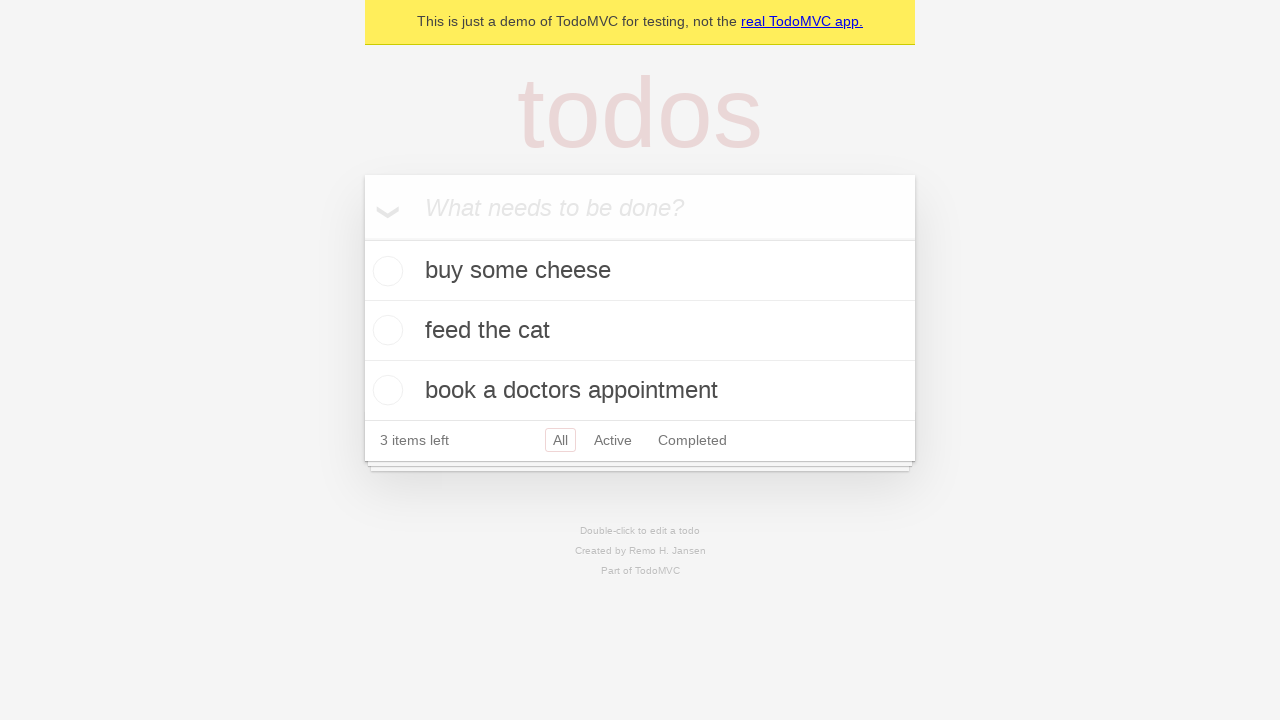

Clicked 'Mark all as complete' checkbox to mark all todos as completed at (362, 238) on internal:label="Mark all as complete"i
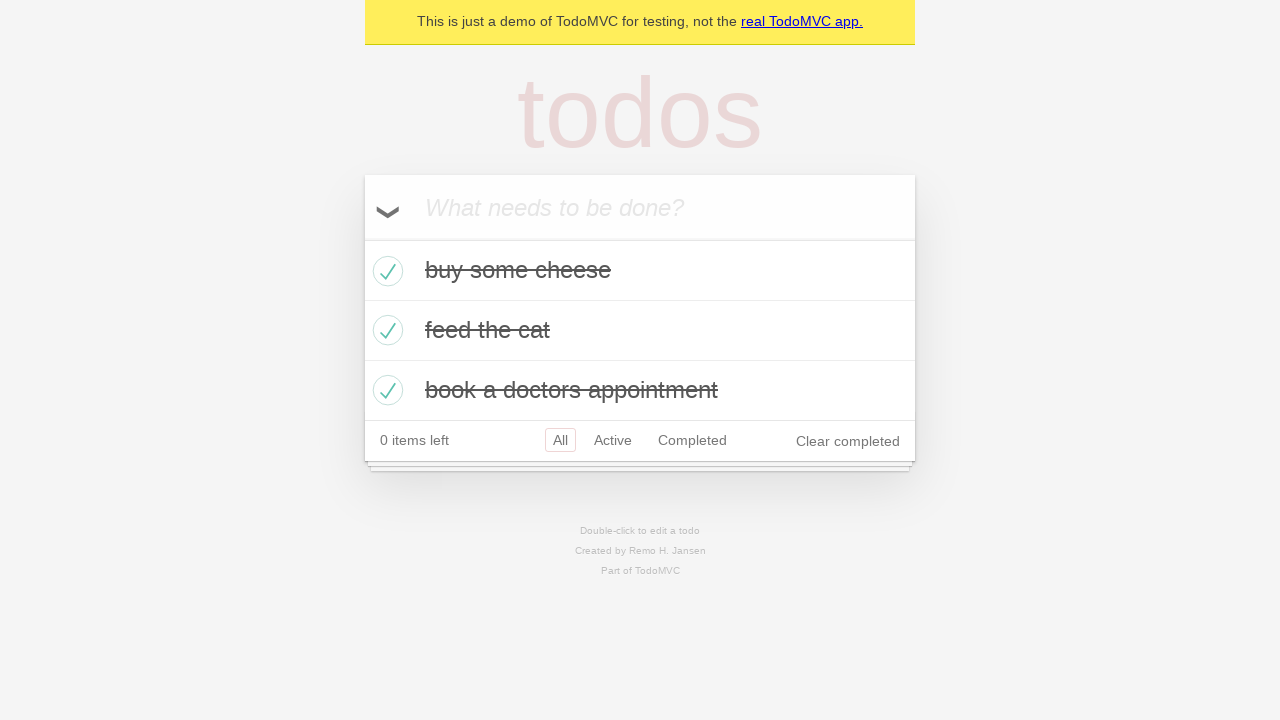

Waited for all todo items to show completed status
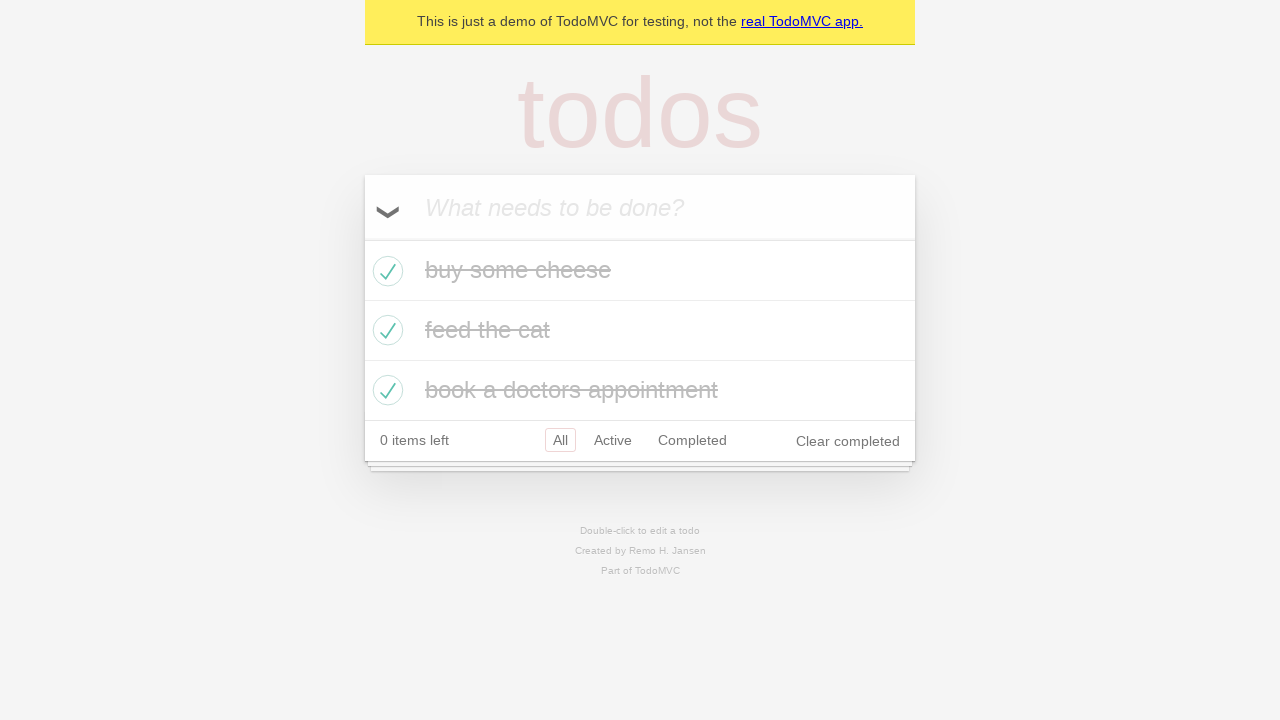

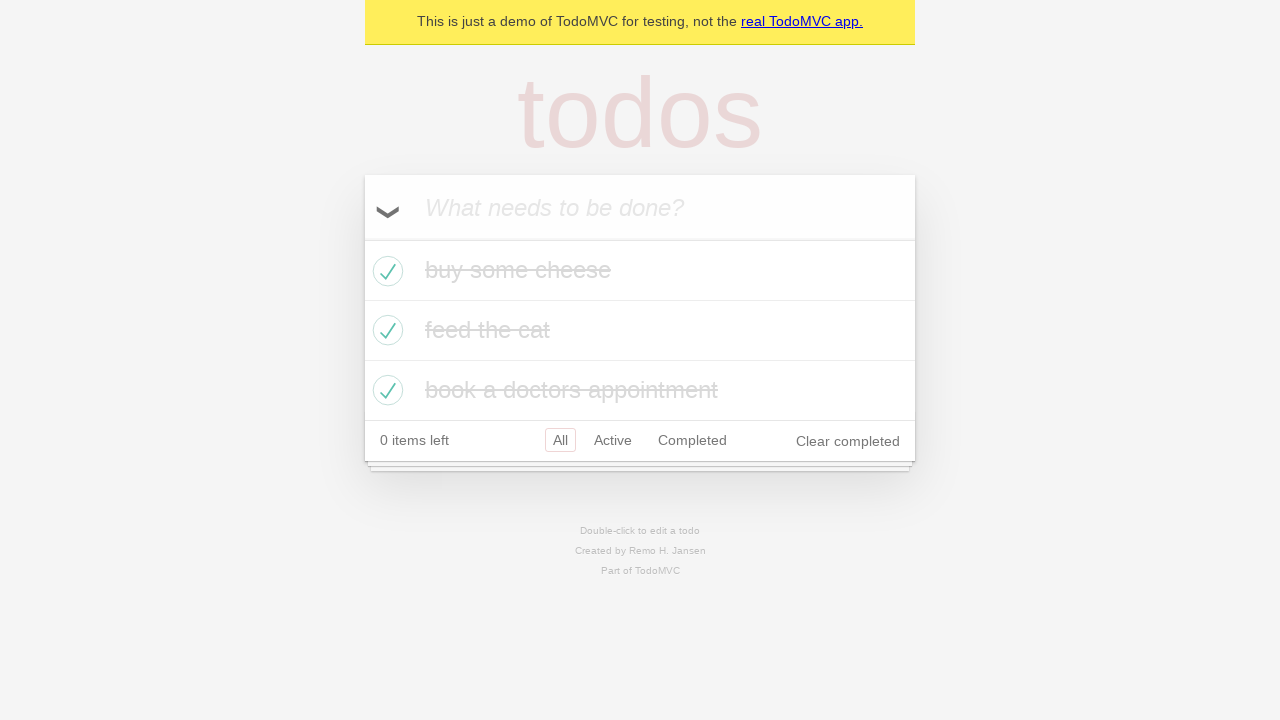